Fills out and submits a signup form with first name, last name, and email address

Starting URL: https://secure-retreat-92358.herokuapp.com/

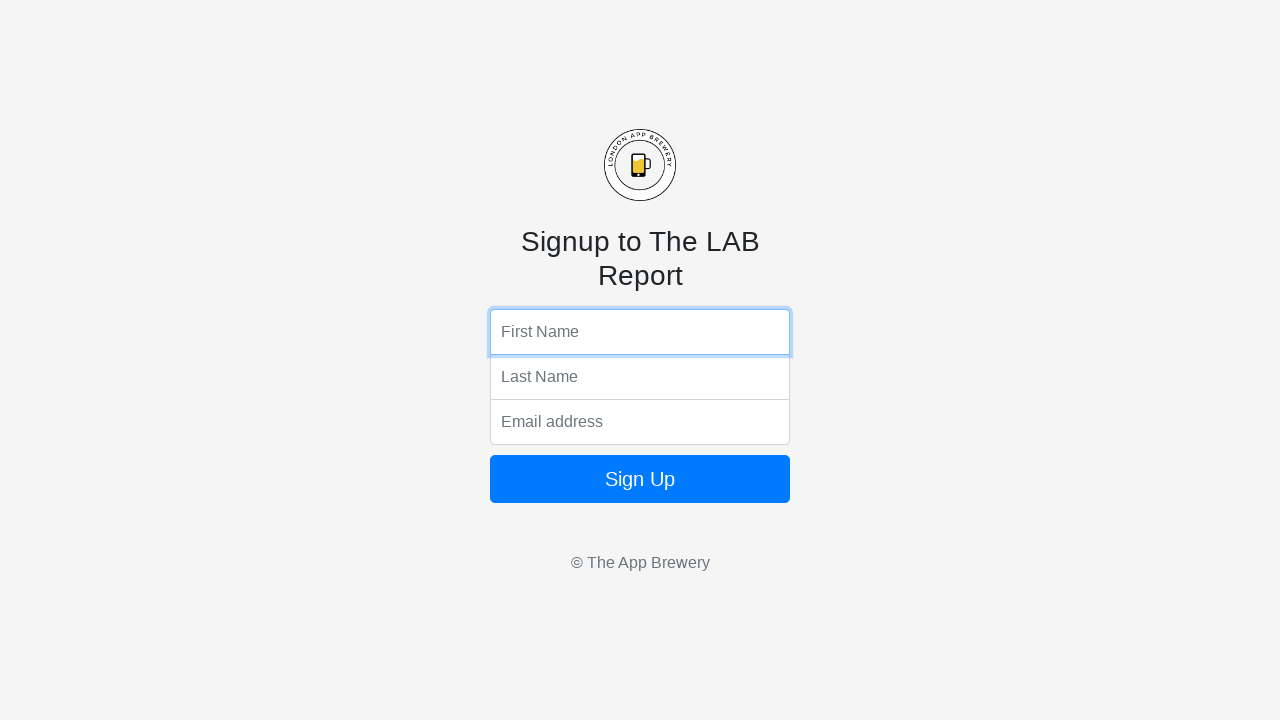

Filled first name field with 'Michael' on input[name='fName']
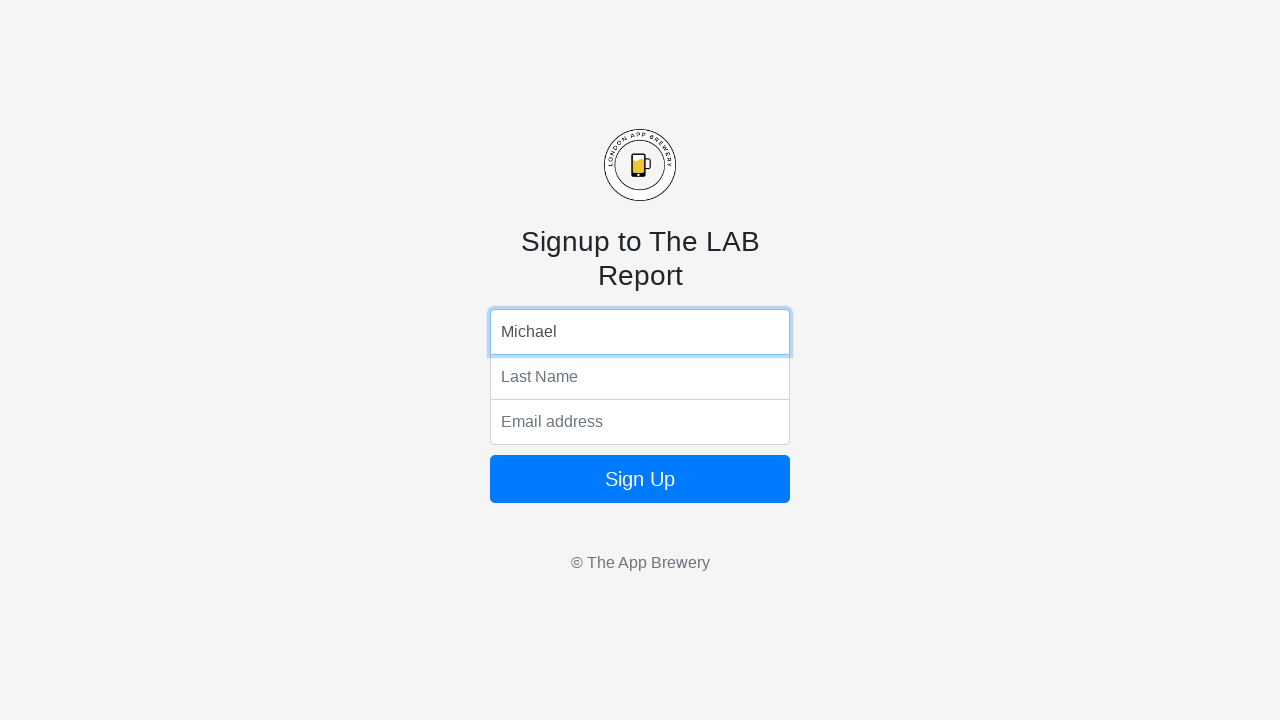

Filled last name field with 'Anderson' on input[name='lName']
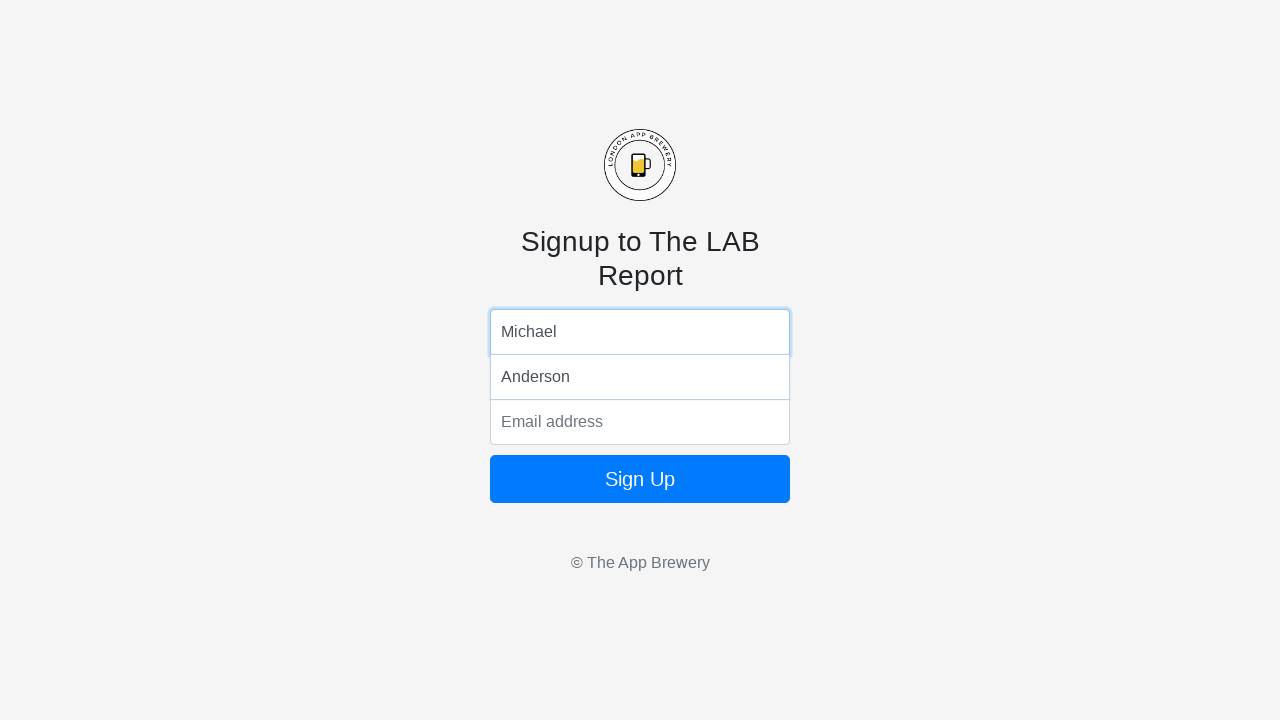

Filled email field with 'm.anderson@example.com' on input[name='email']
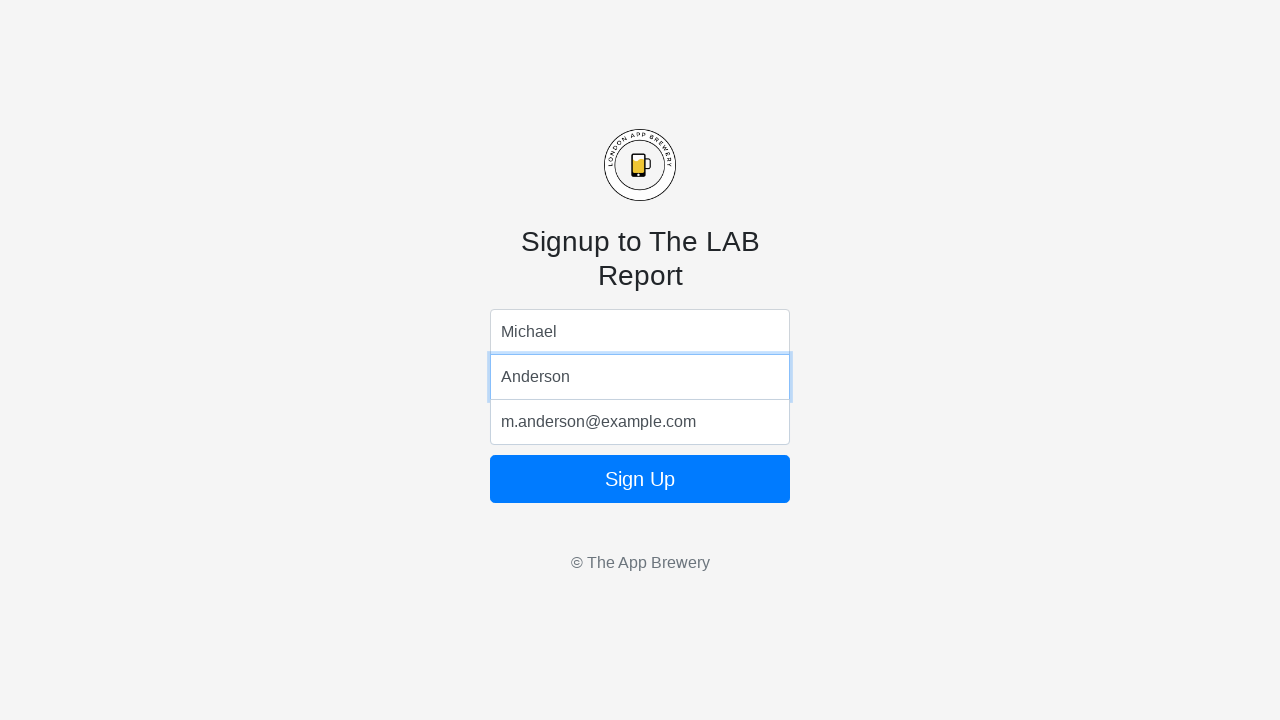

Clicked the submit button to complete signup form at (640, 479) on .btn
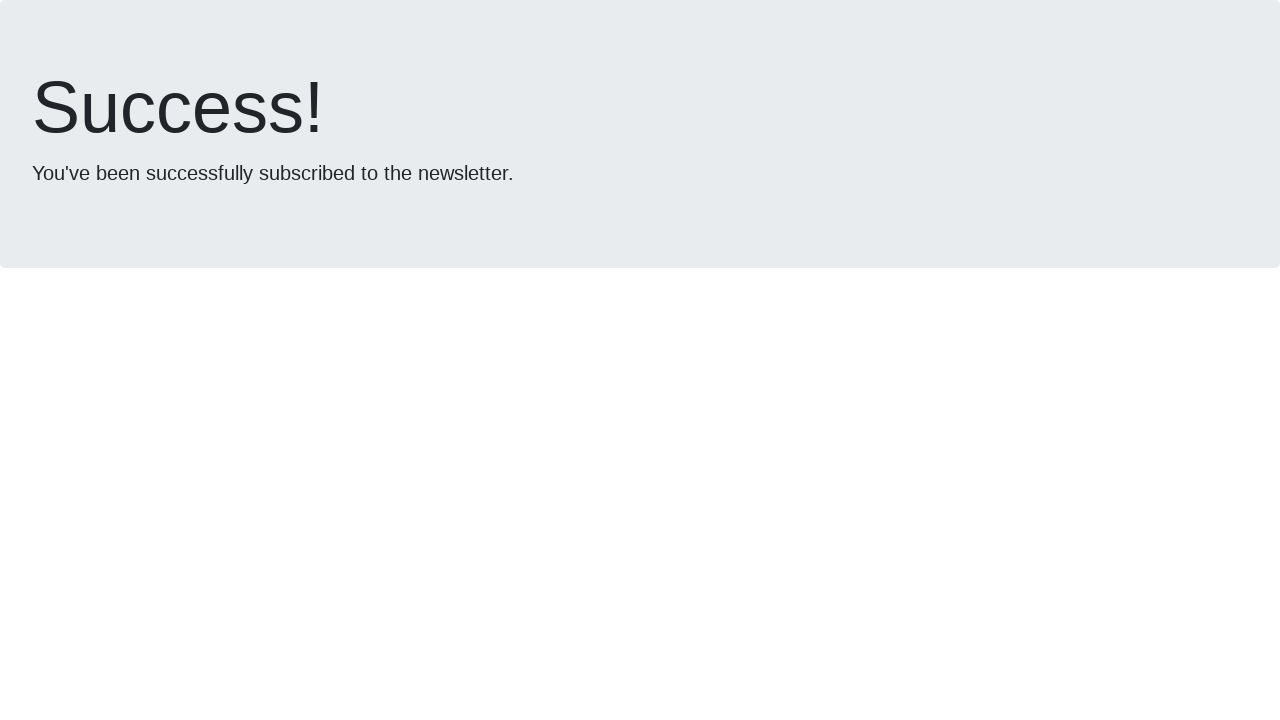

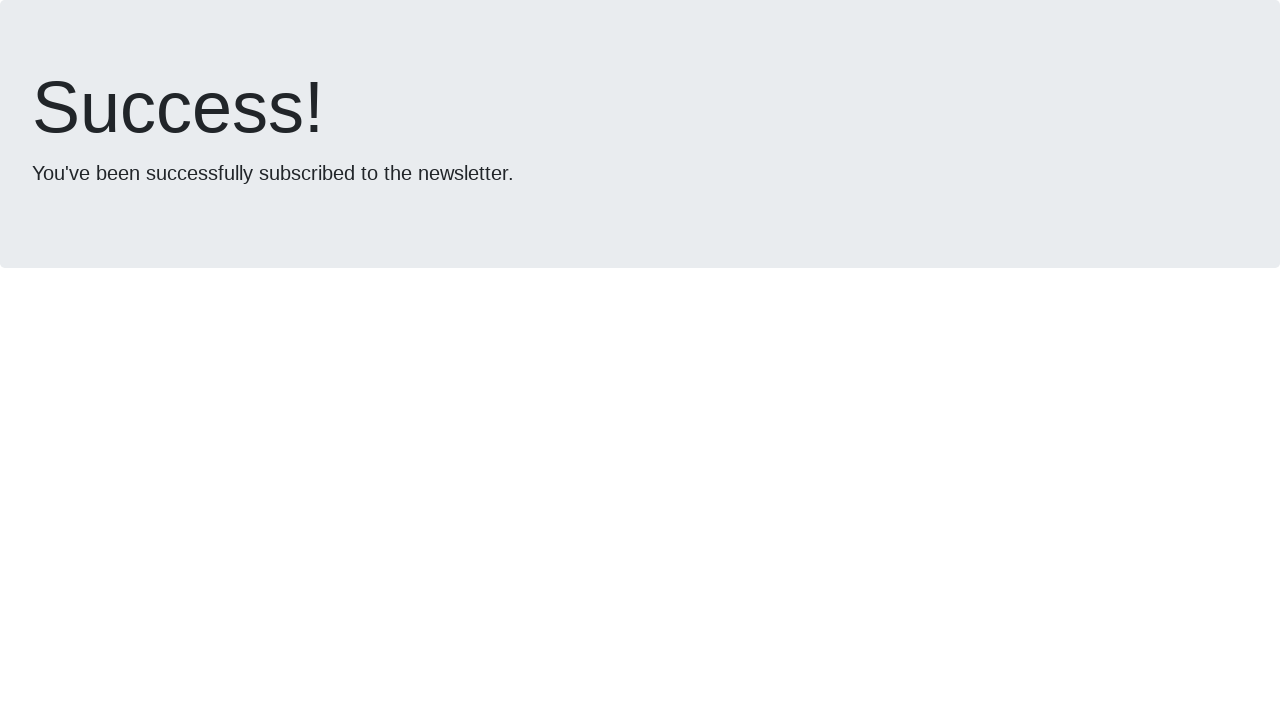